Tests an e-commerce flow by searching for products, adding a specific item to cart, and proceeding through checkout

Starting URL: https://rahulshettyacademy.com/seleniumPractise/#/

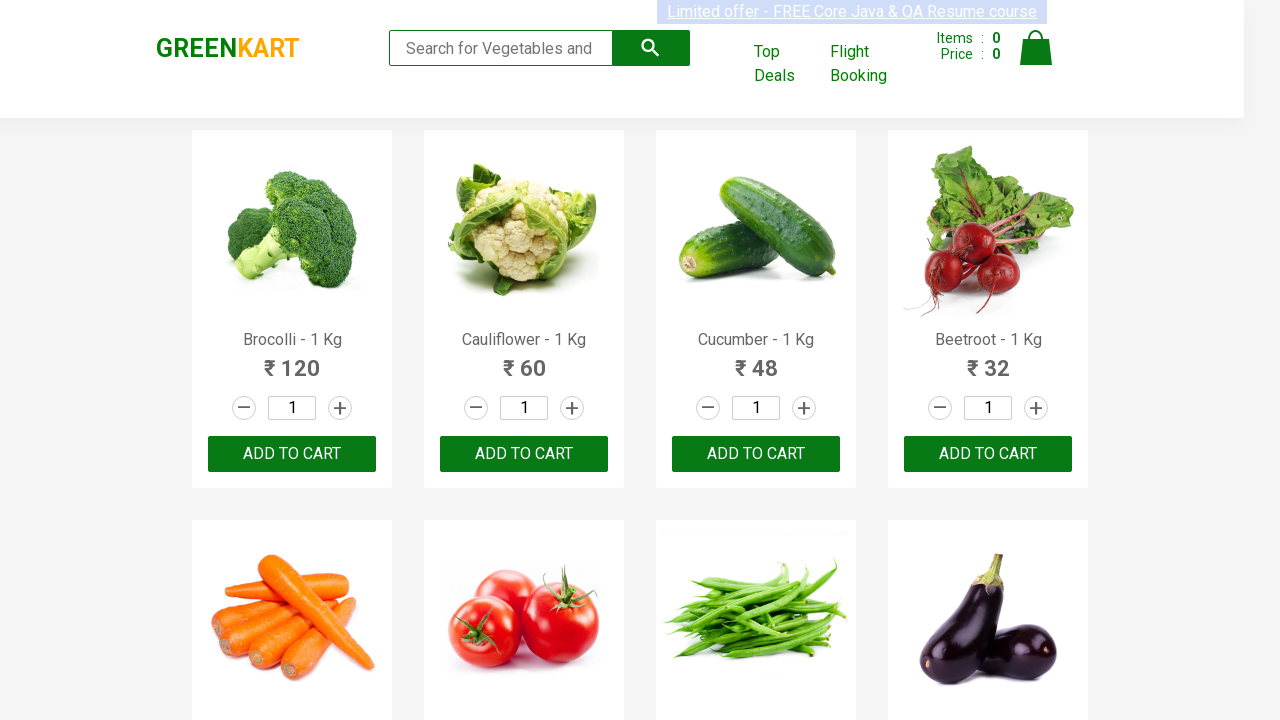

Filled search field with 'ca' to filter products on .search-keyword
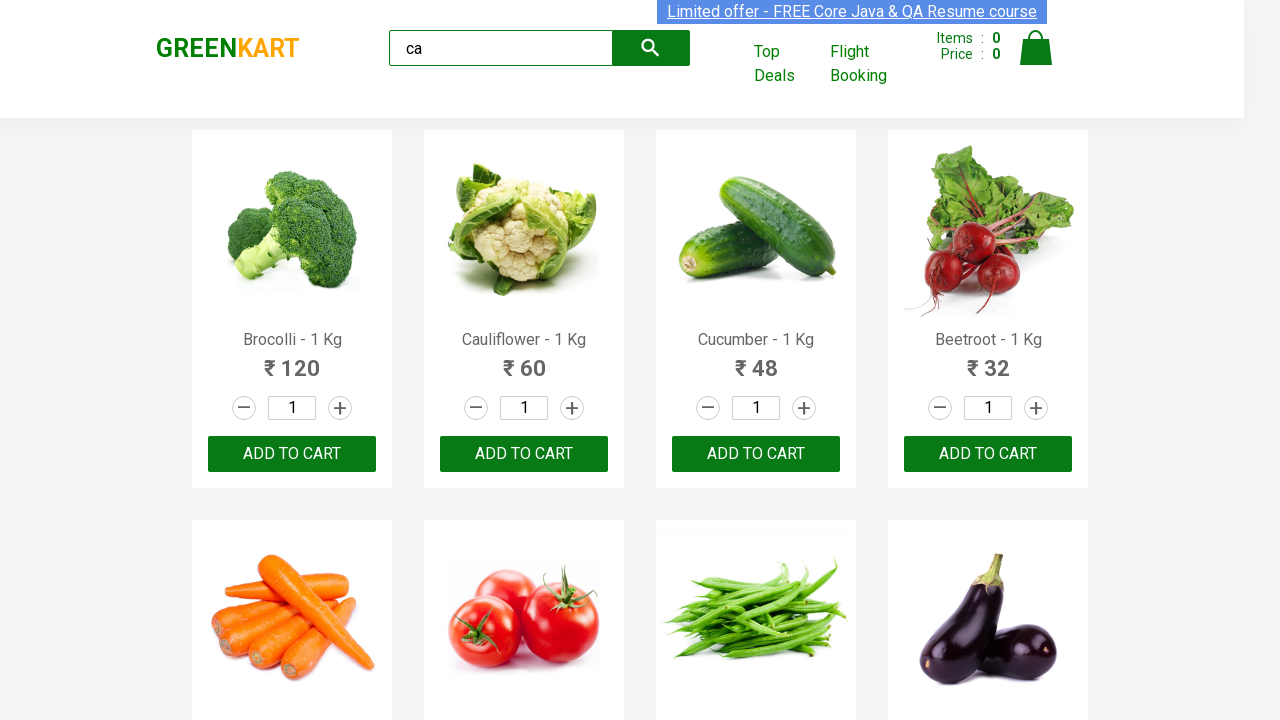

Products filtered and loaded
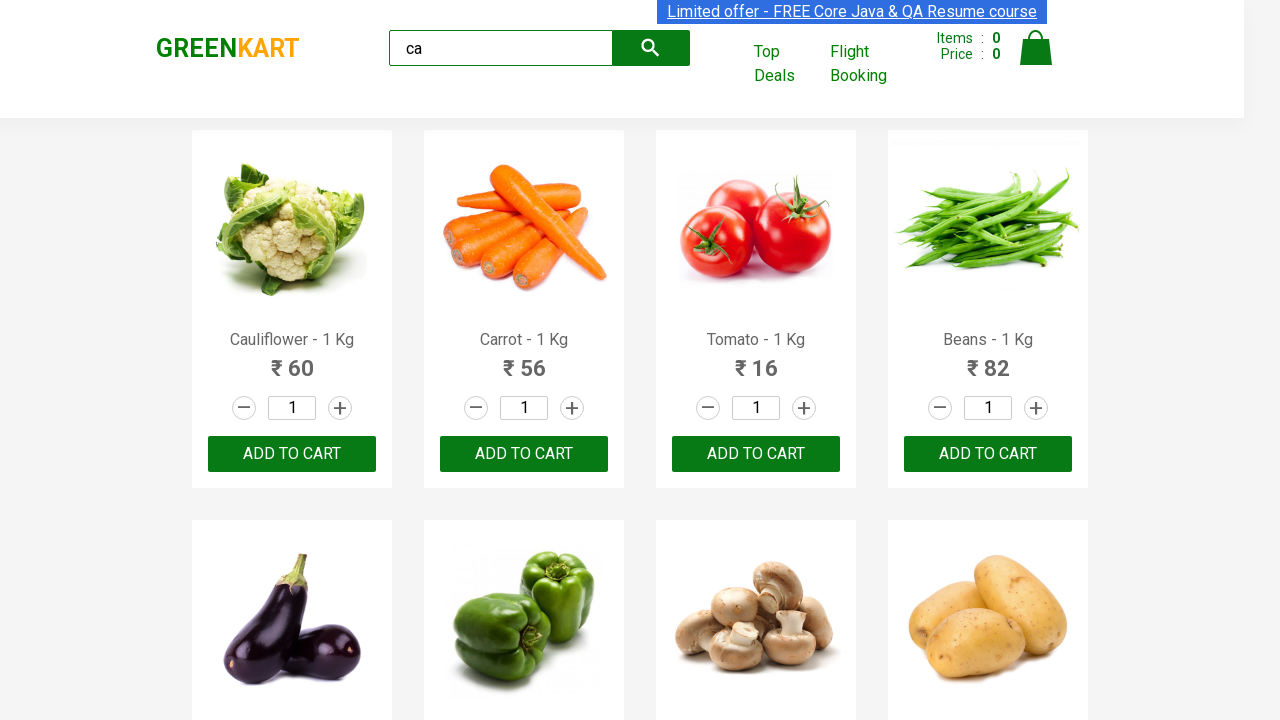

Retrieved all filtered product elements
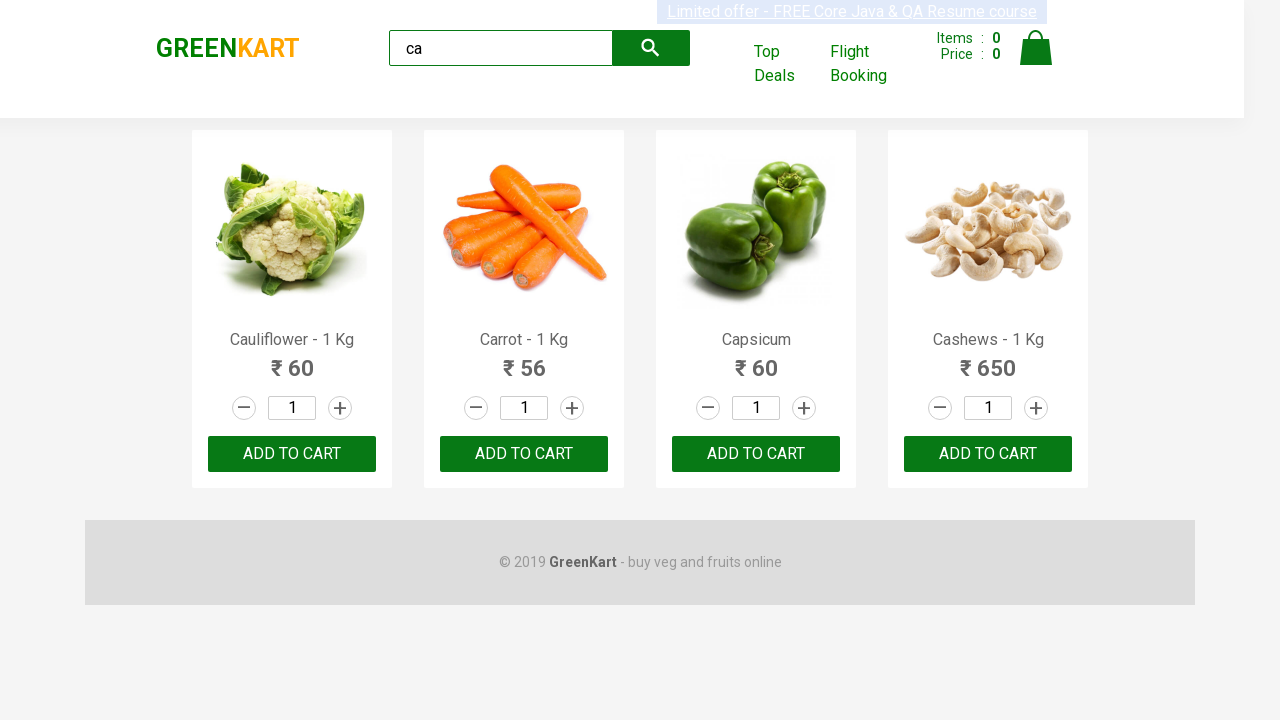

Extracted product name: Cauliflower - 1 Kg
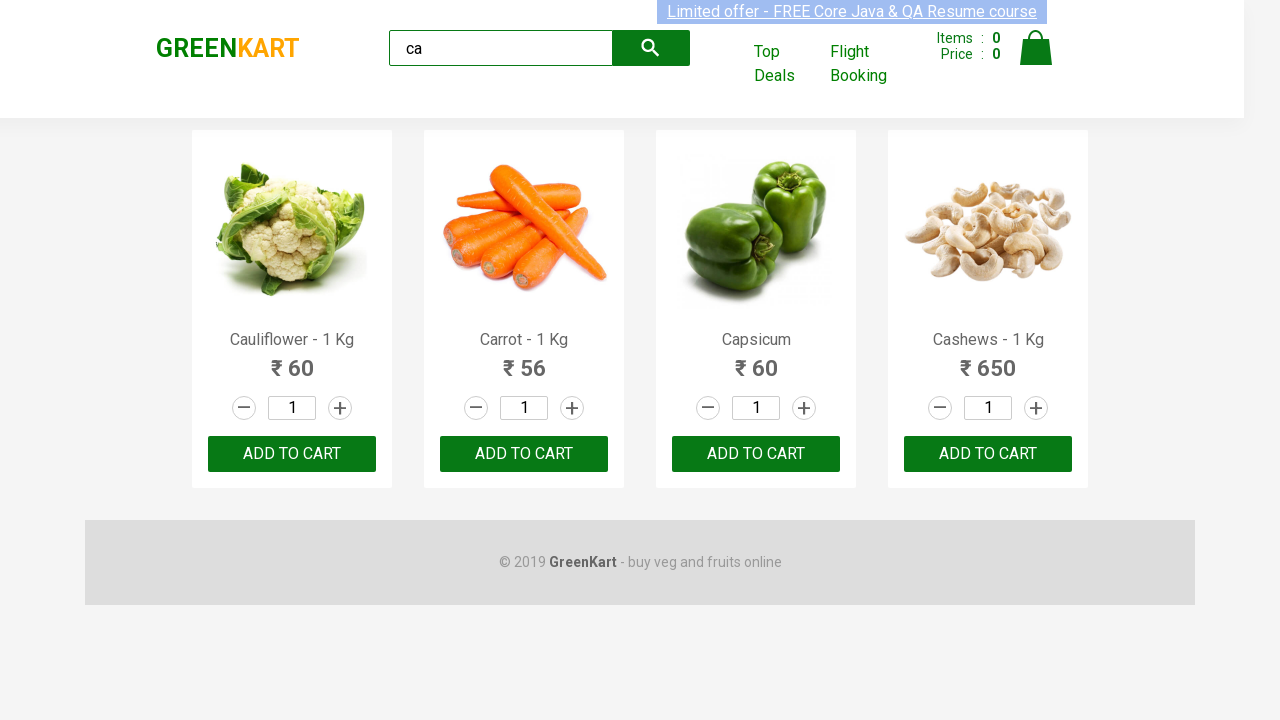

Extracted product name: Carrot - 1 Kg
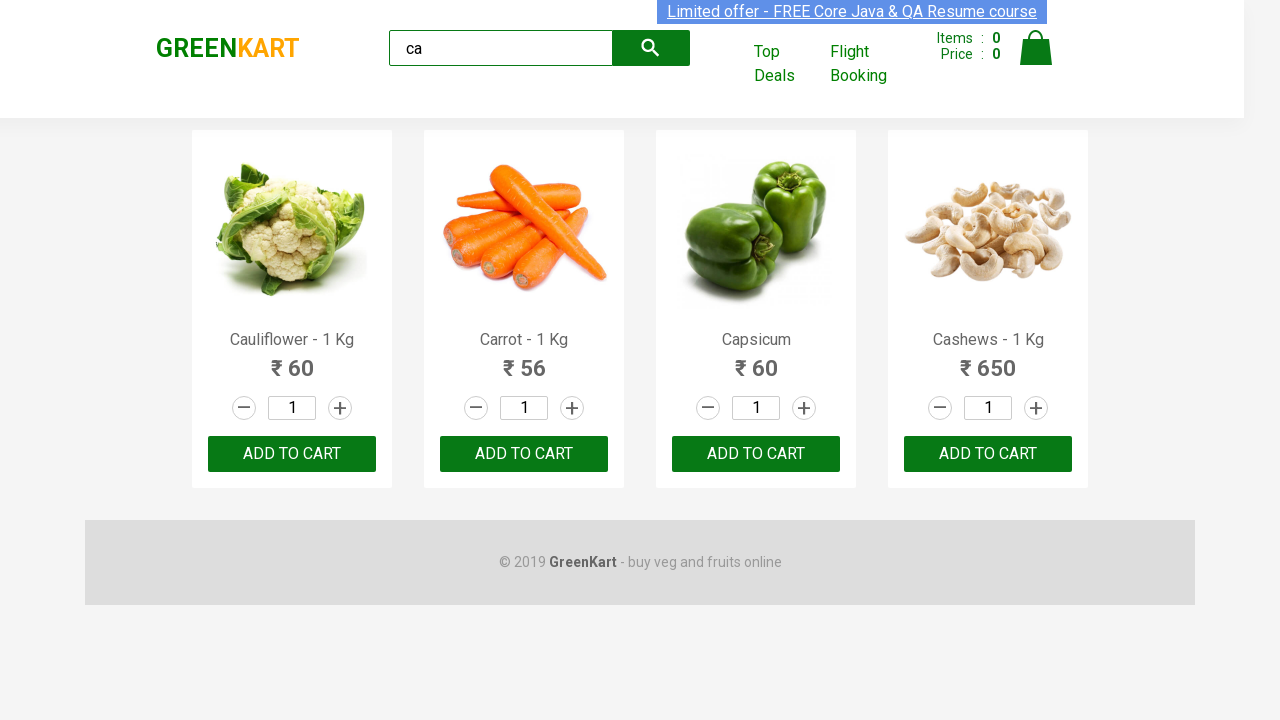

Extracted product name: Capsicum
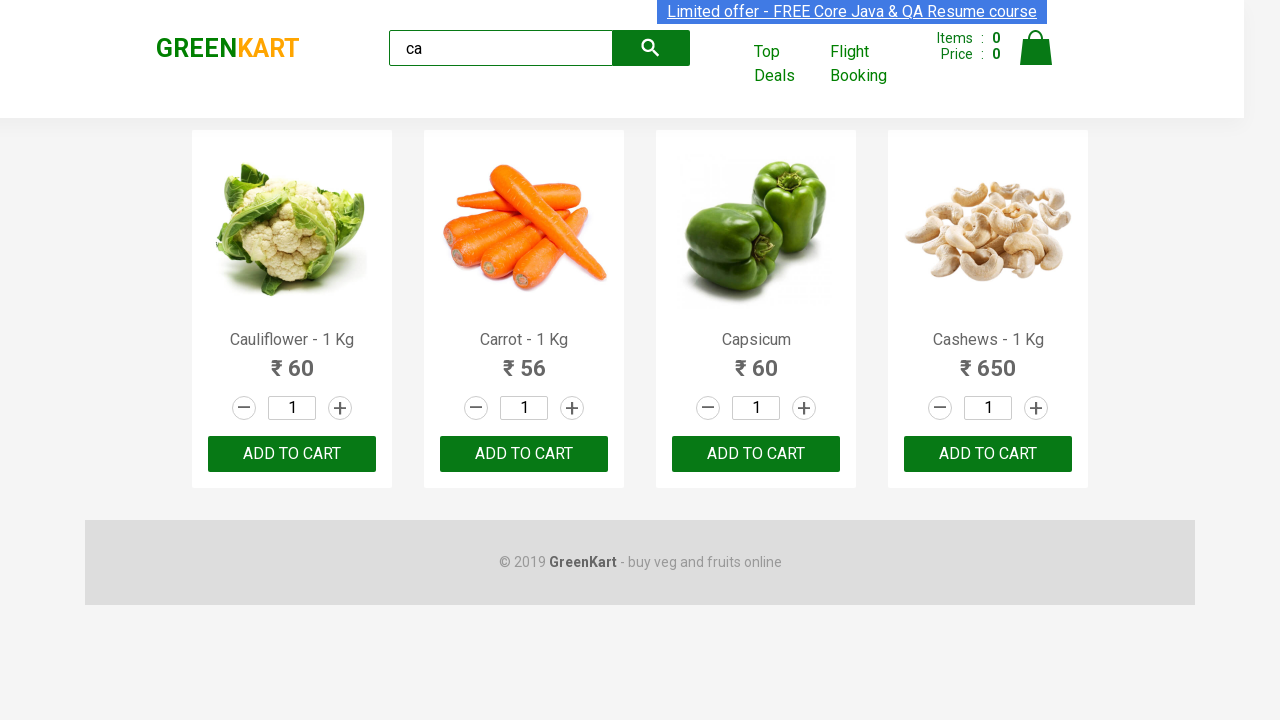

Extracted product name: Cashews - 1 Kg
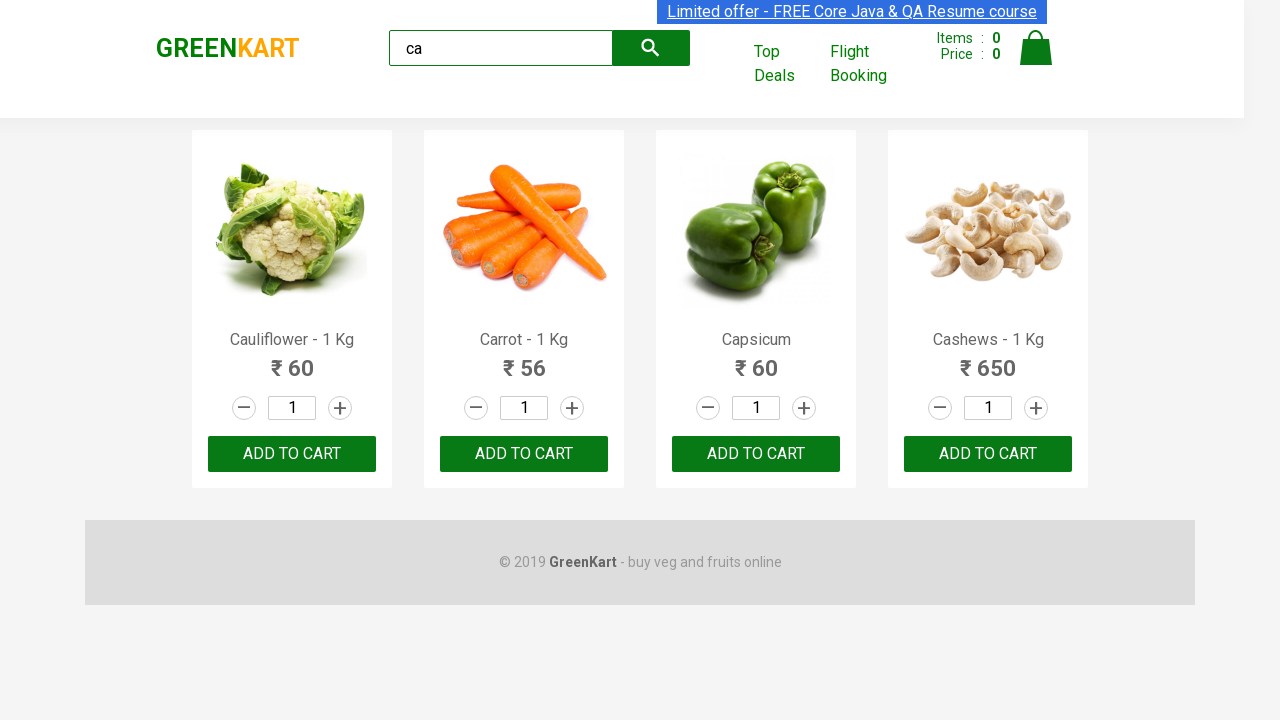

Added Cashews product to cart at (988, 454) on .products .product >> nth=3 >> button
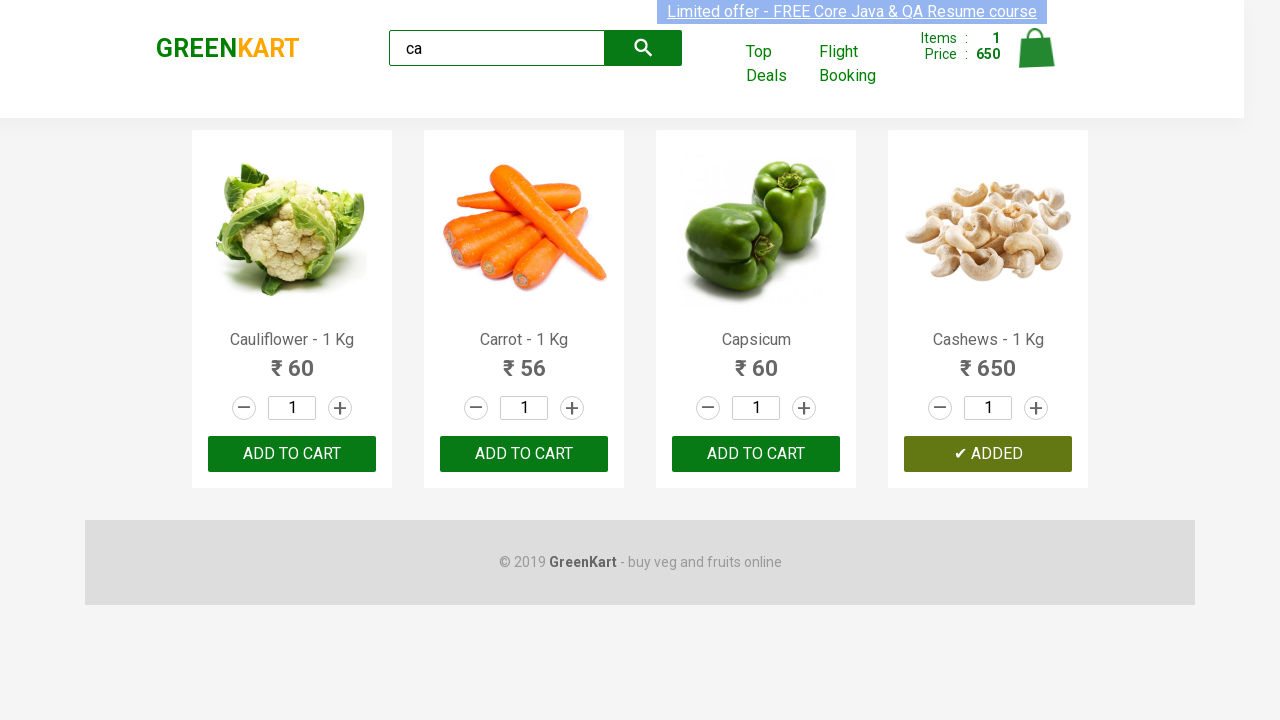

Clicked on Cart icon to open shopping cart at (1036, 48) on img[alt='Cart']
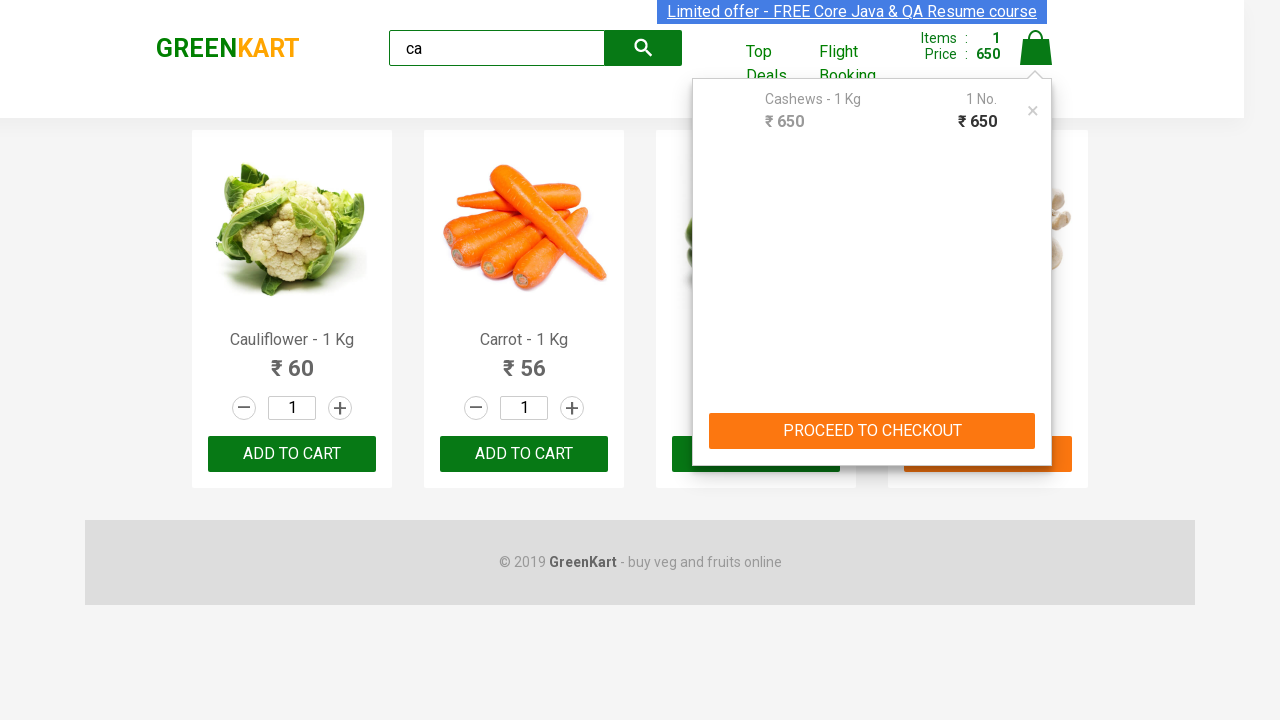

Clicked PROCEED TO CHECKOUT button at (872, 431) on text=PROCEED TO CHECKOUT
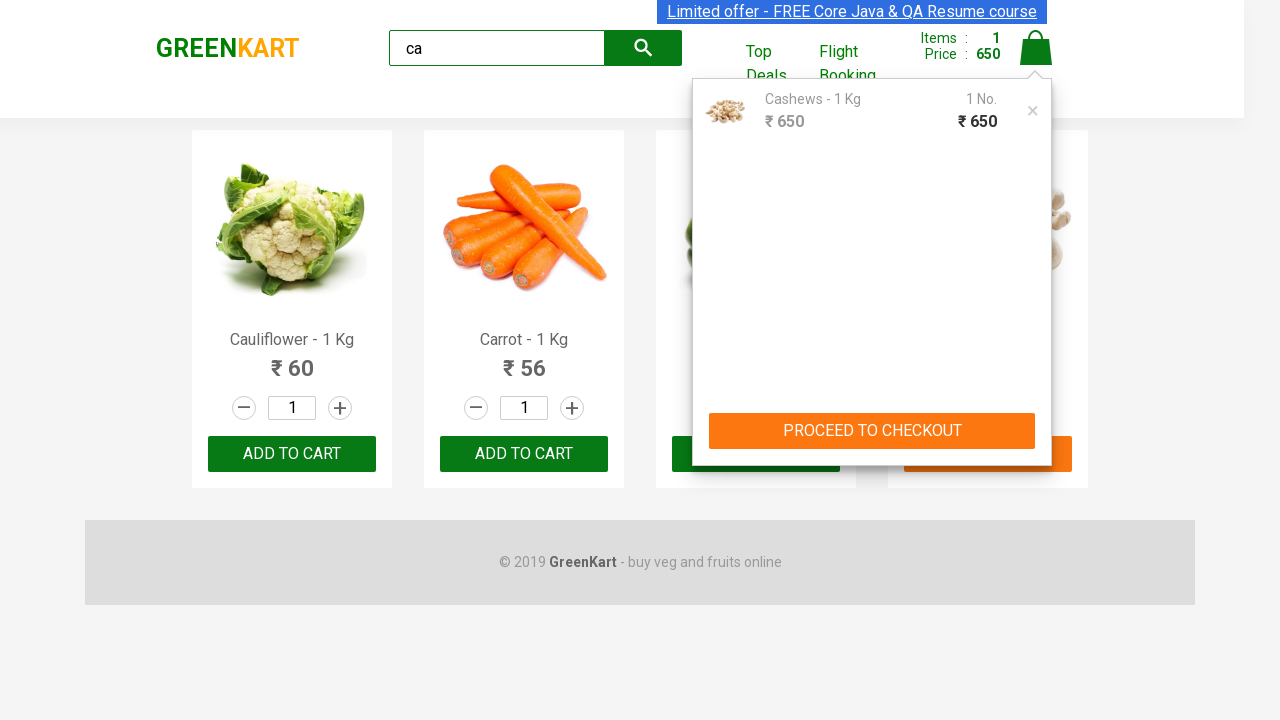

Verified quantity of 1 item is displayed
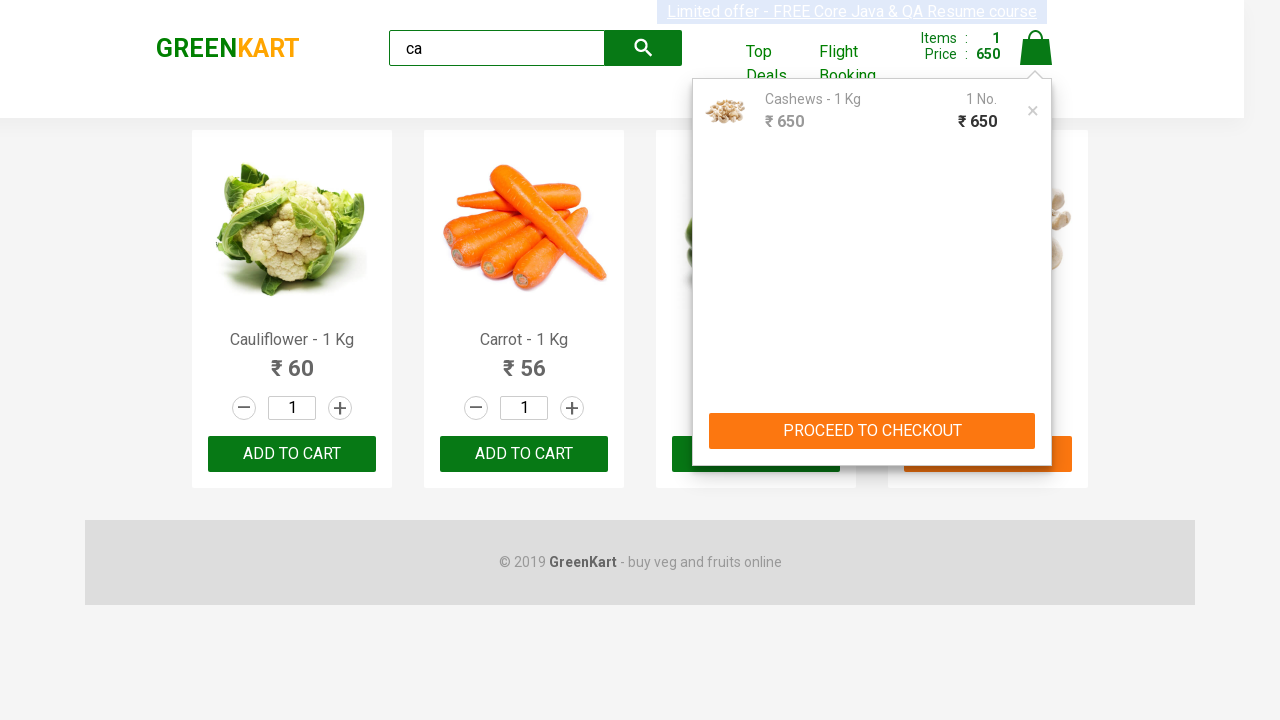

Verified discount amount of 650 is displayed
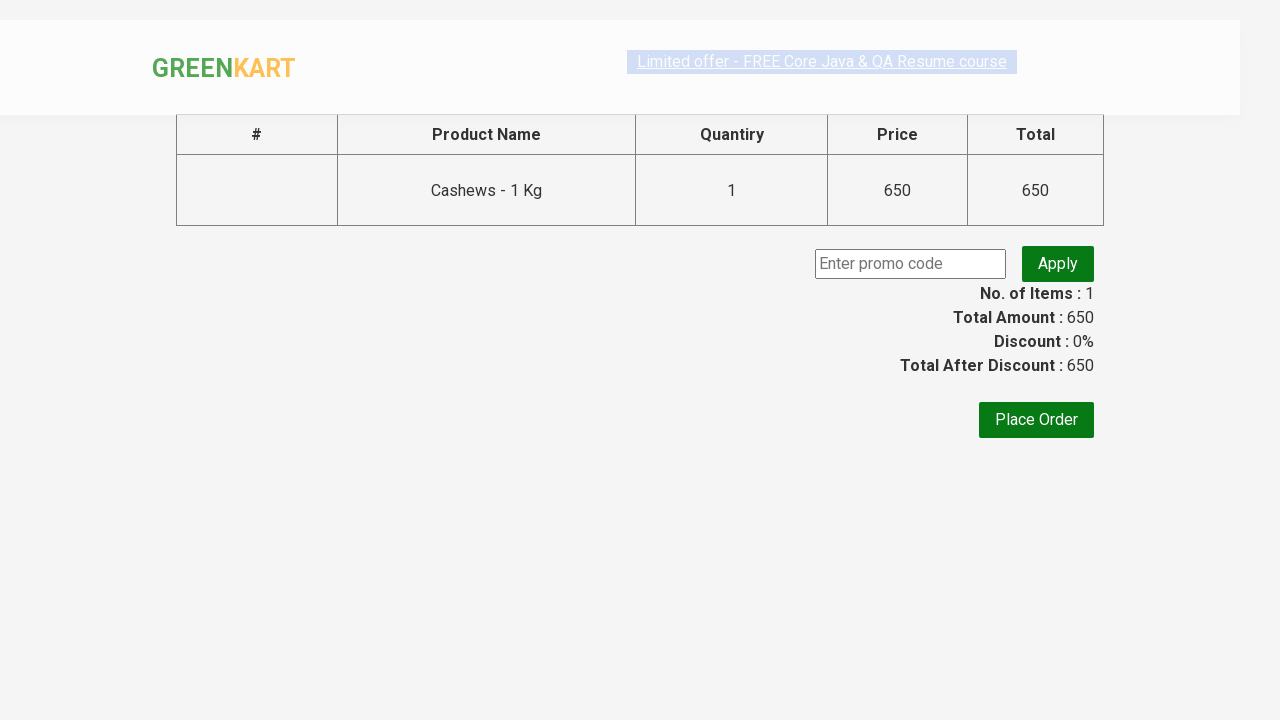

Clicked Place Order button to finalize purchase at (1036, 420) on text=Place Order
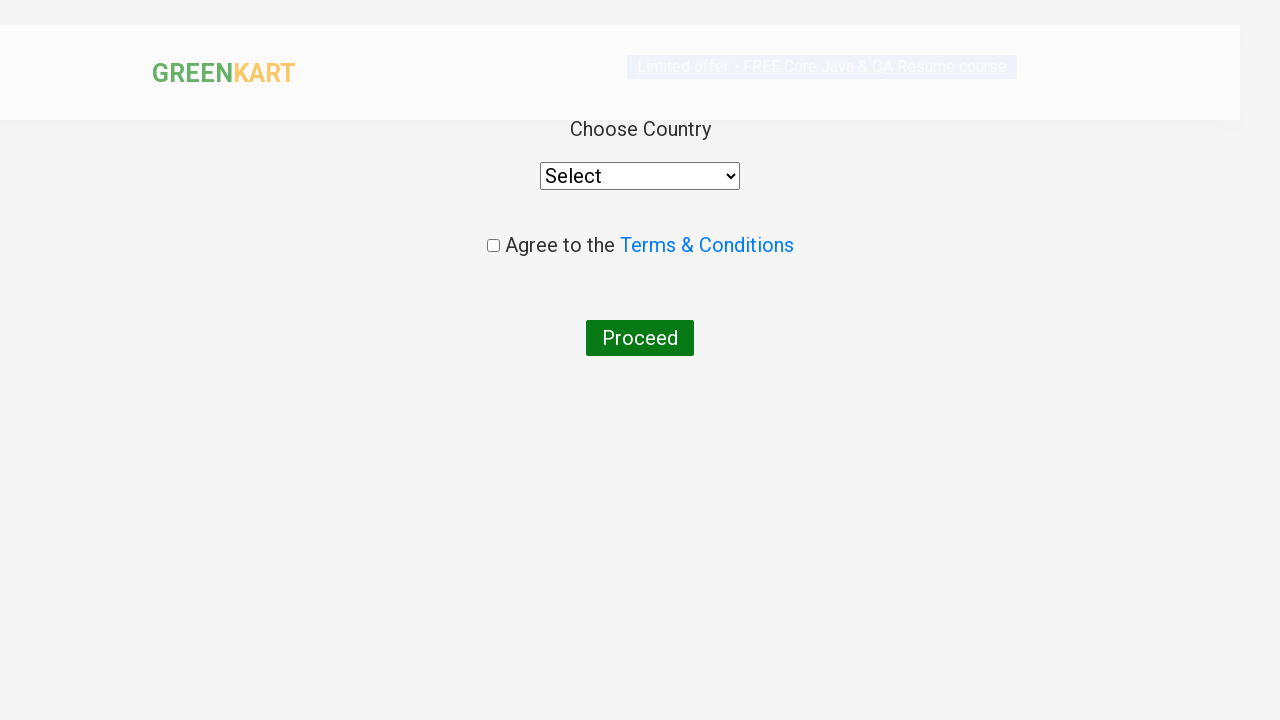

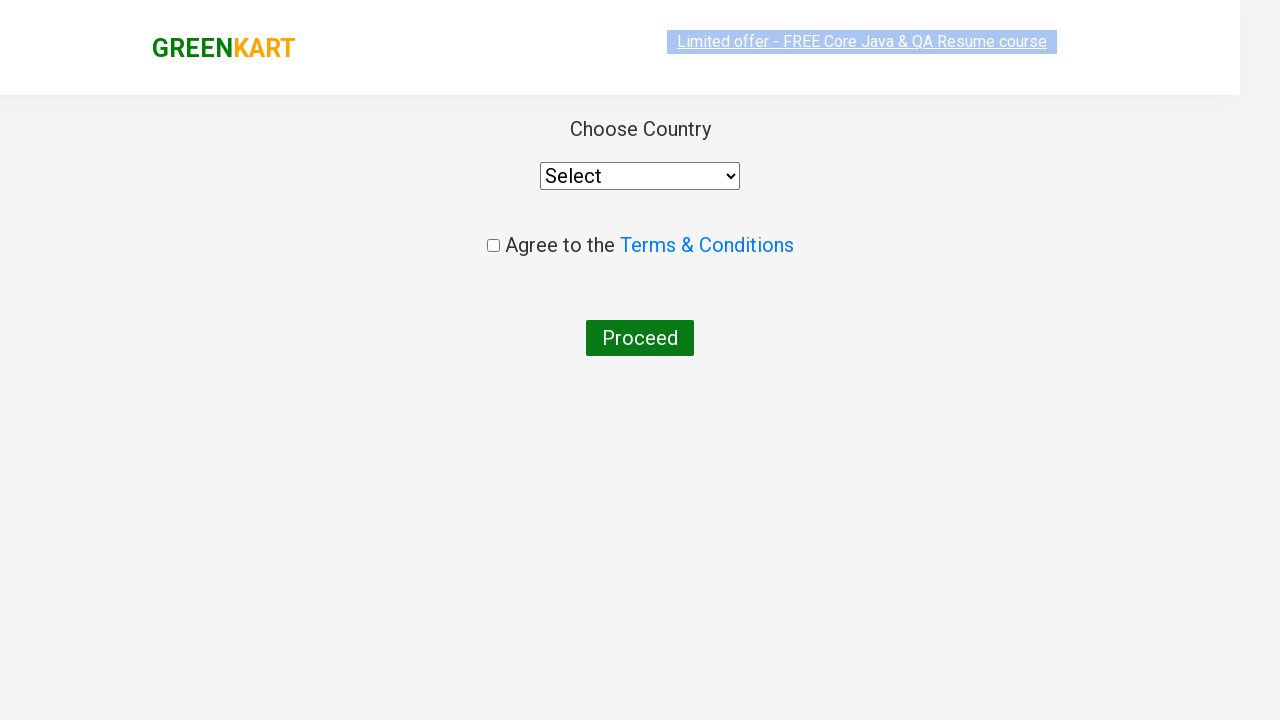